Tests navigation on Craigslist Washington DC by clicking on the "home+garden" category link

Starting URL: https://washingtondc.craigslist.org/

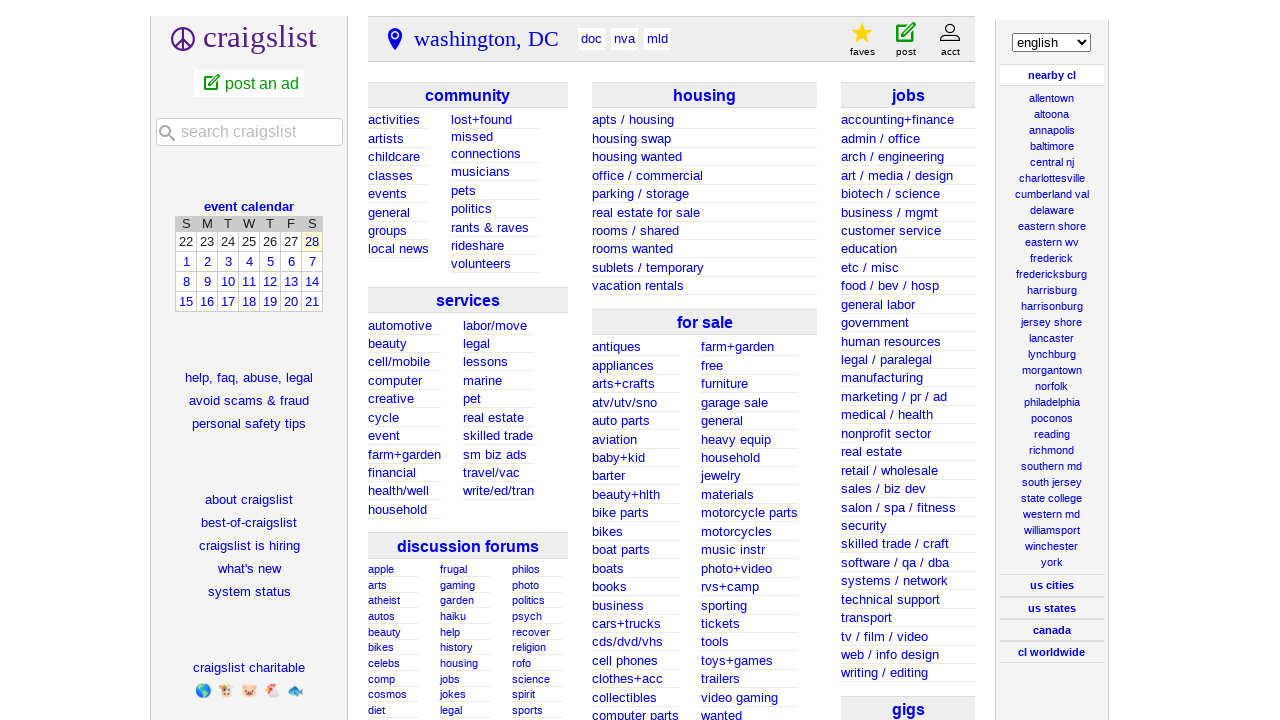

Clicked on the 'home+garden' category link on Craigslist Washington DC homepage at (404, 454) on a:has-text('+garden')
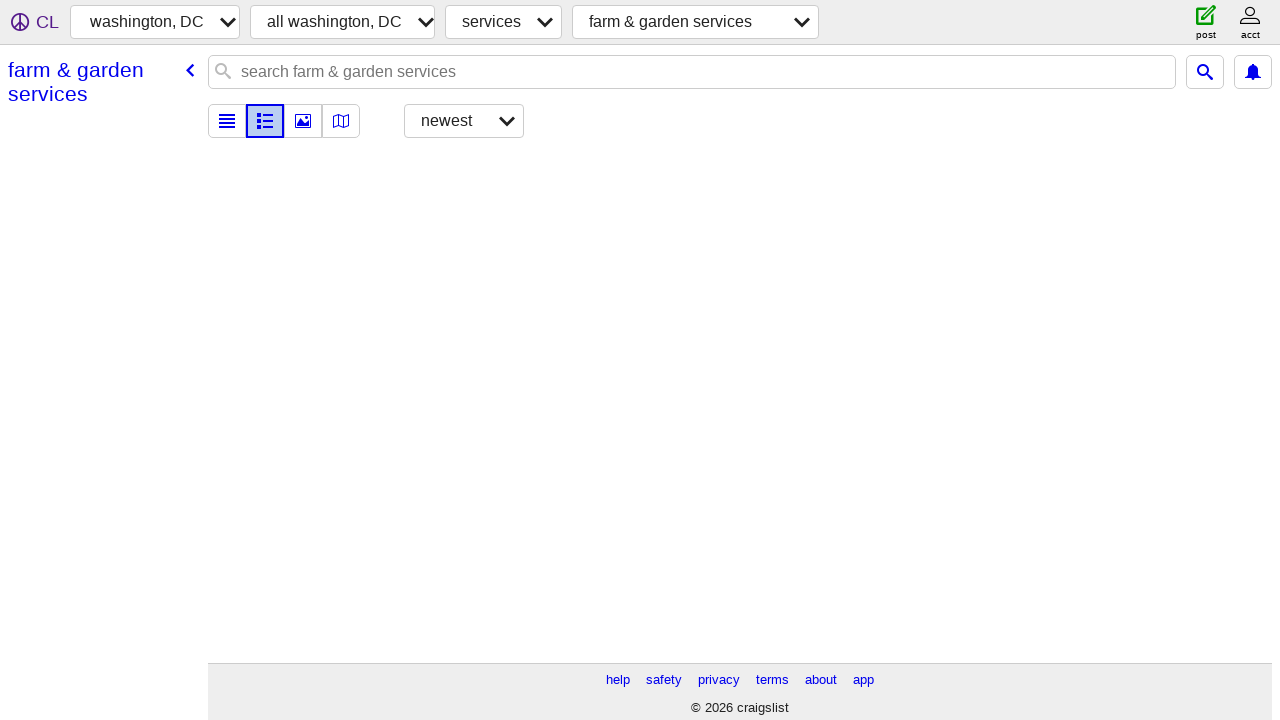

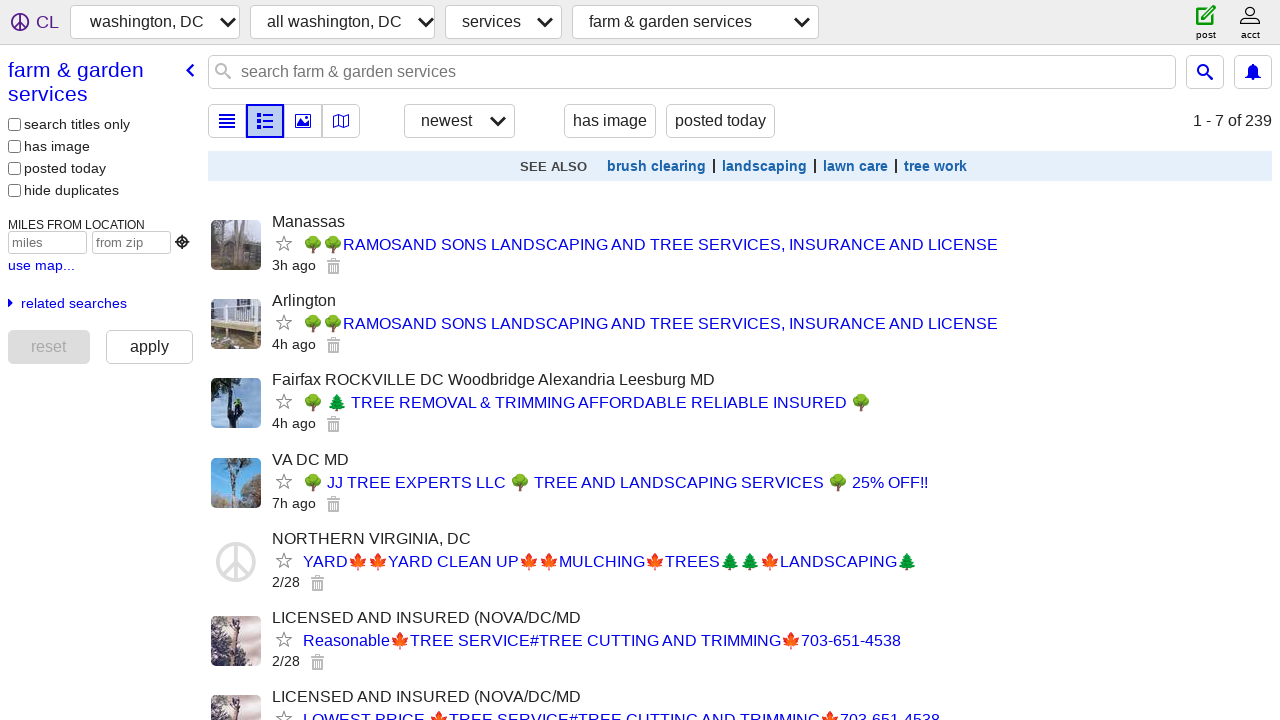